Tests drag and drop functionality by dragging an element to a drop target and verifying the "Dropped!" label appears

Starting URL: https://jquery-drag-drop-demo.webflow.io/

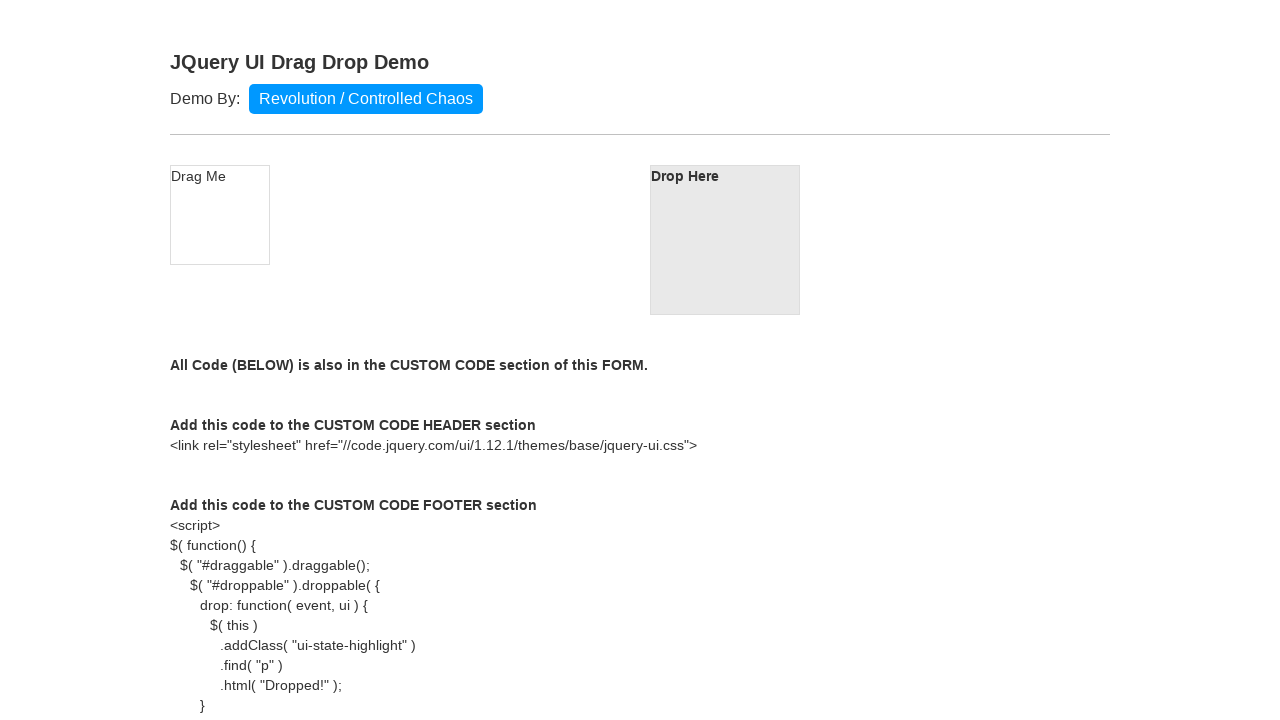

Waited for draggable element to be visible
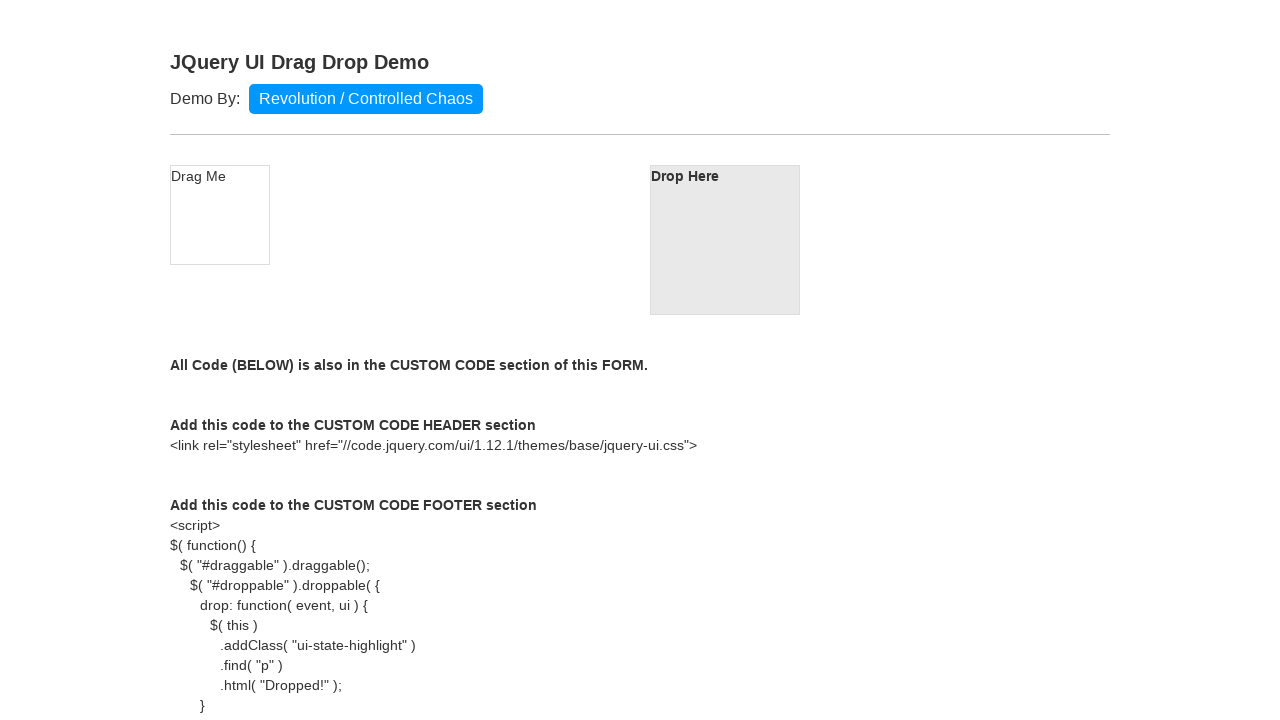

Waited for droppable element to be visible
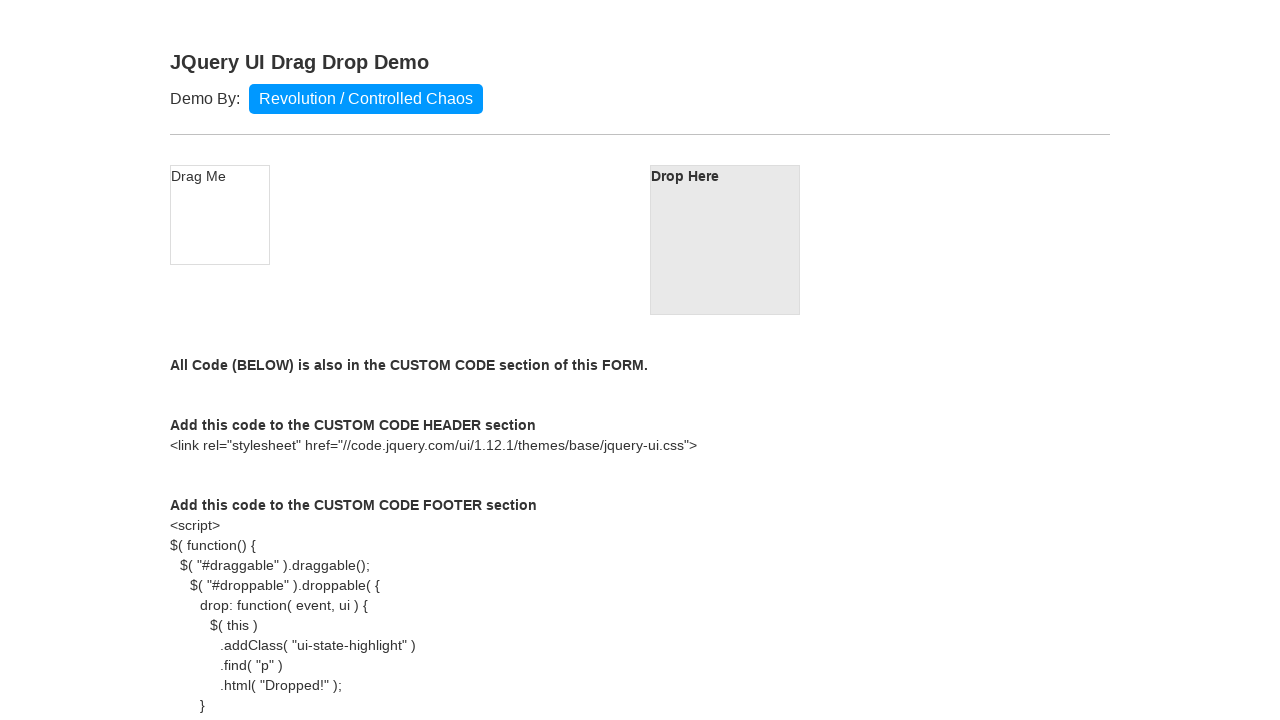

Located draggable element
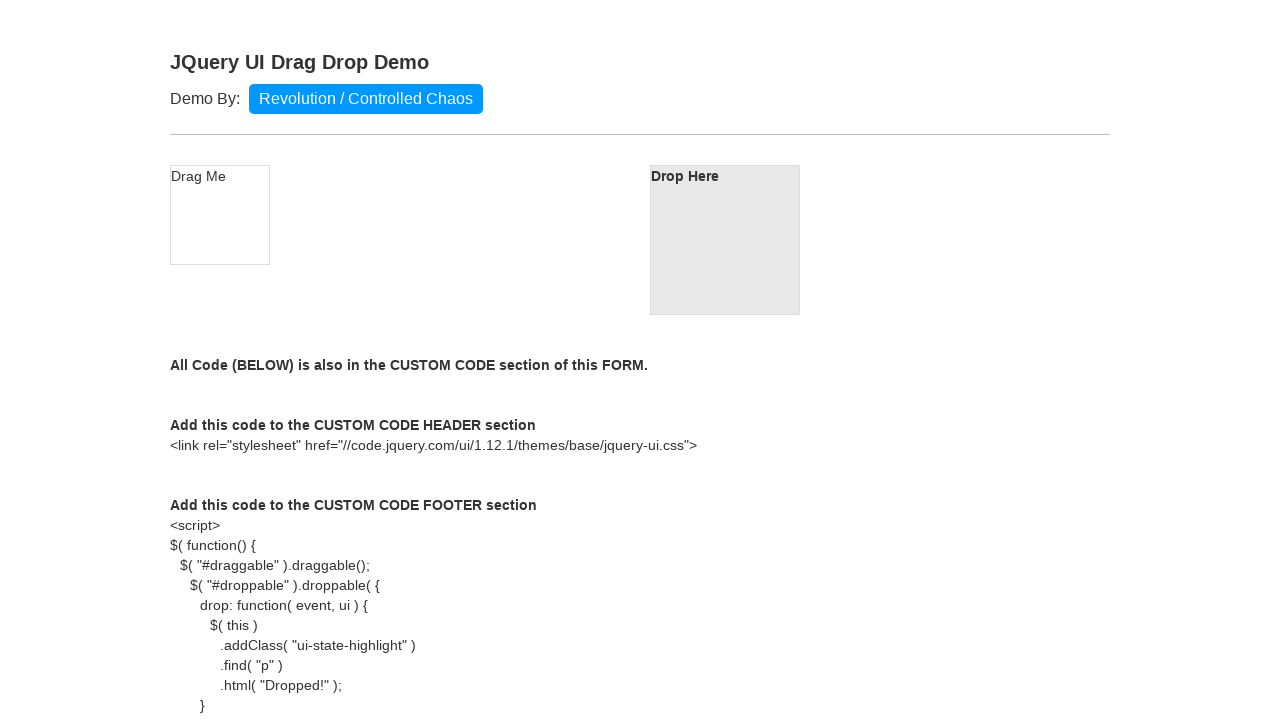

Located droppable element
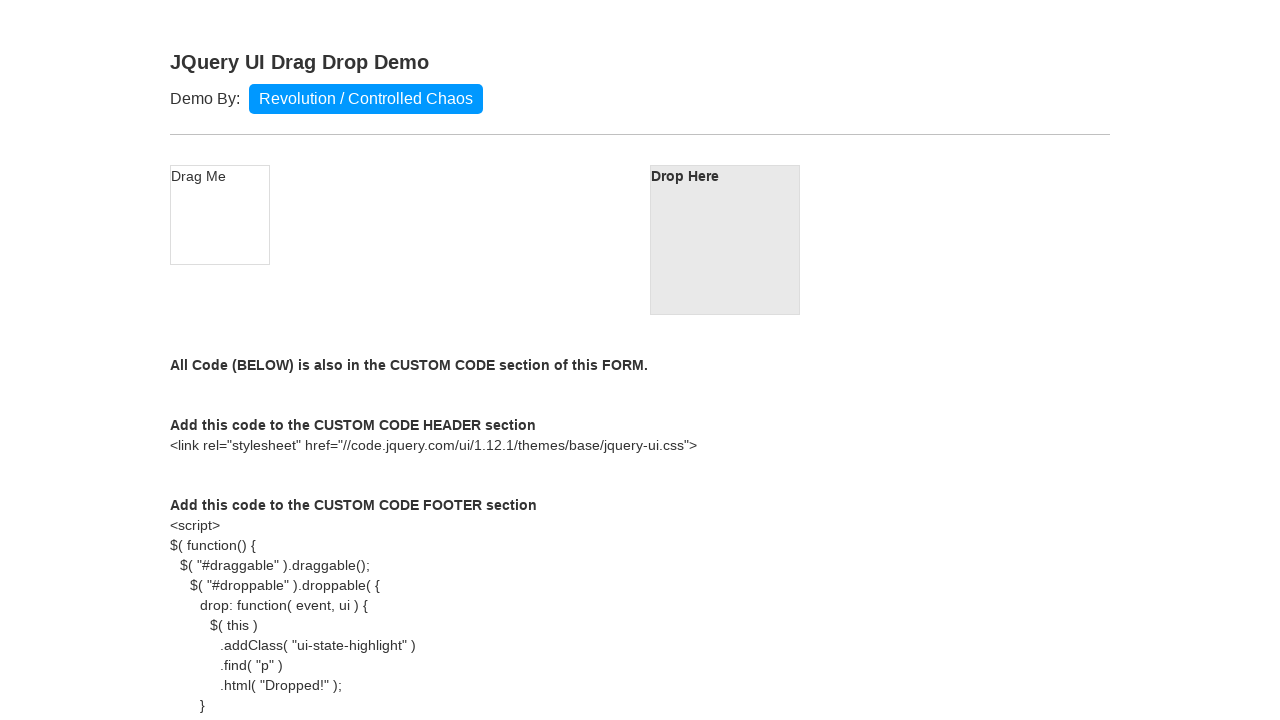

Dragged element to drop target at (725, 240)
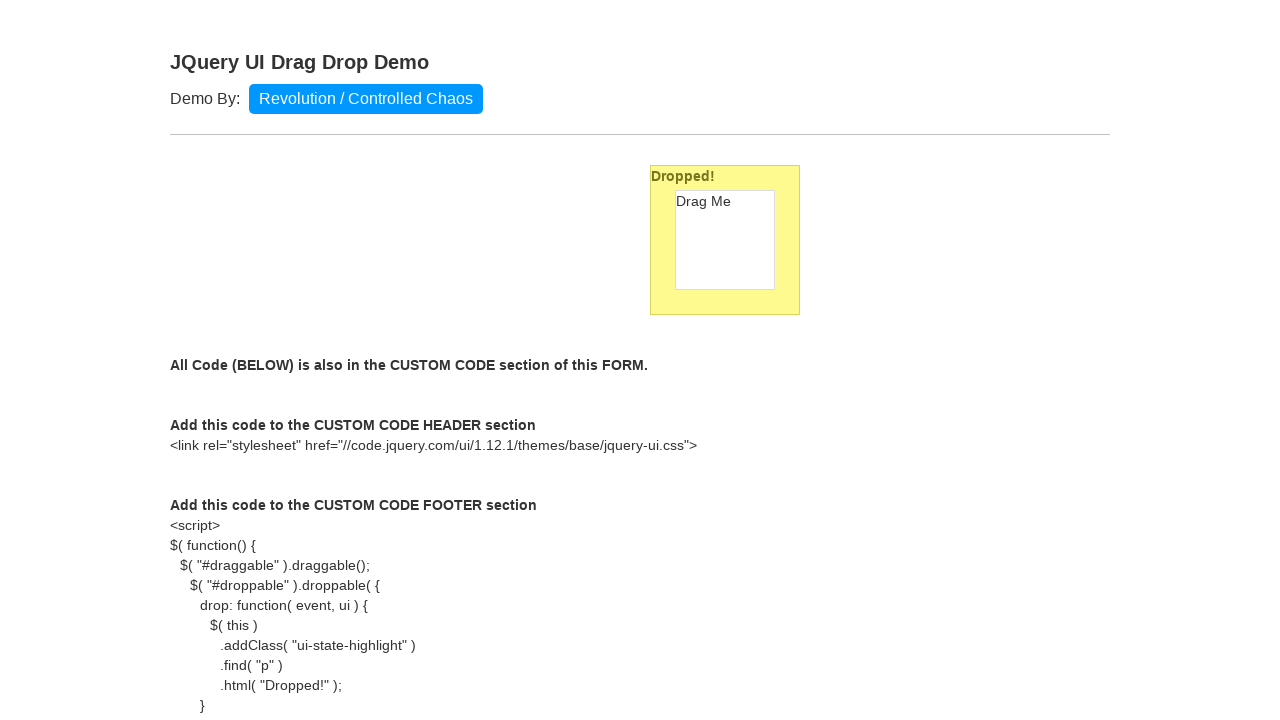

Verified 'Dropped!' label appeared after successful drop
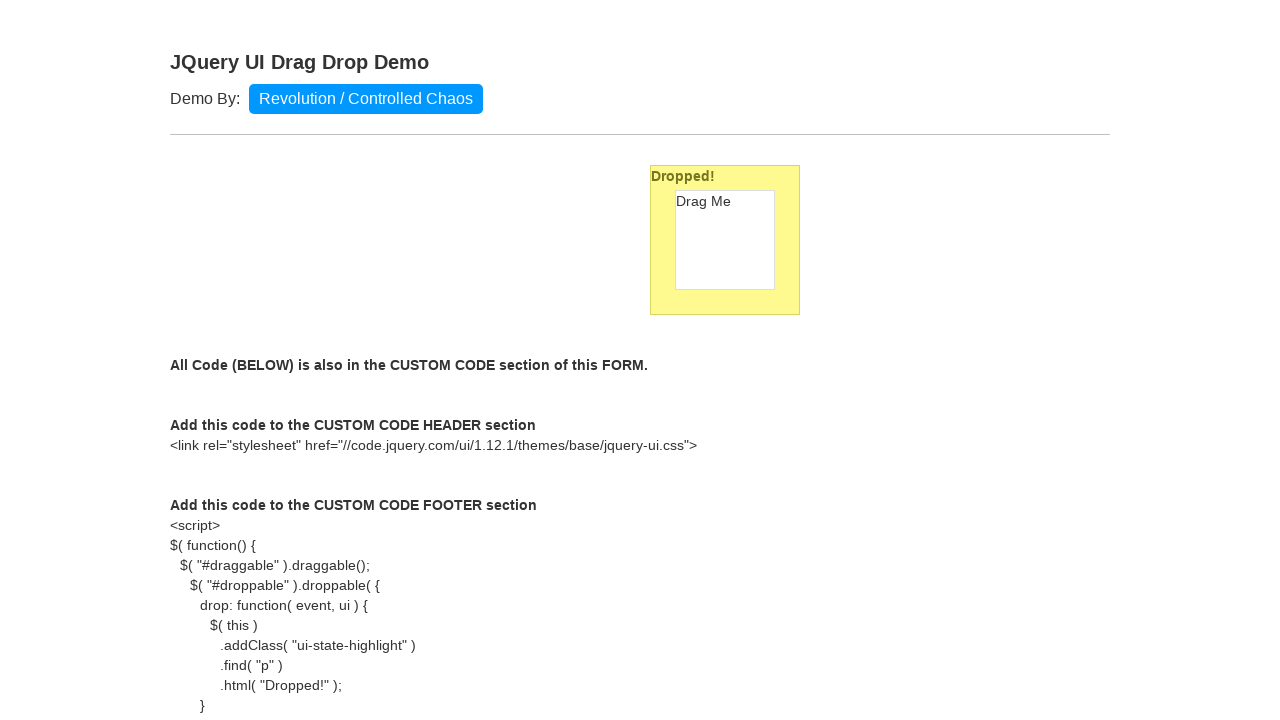

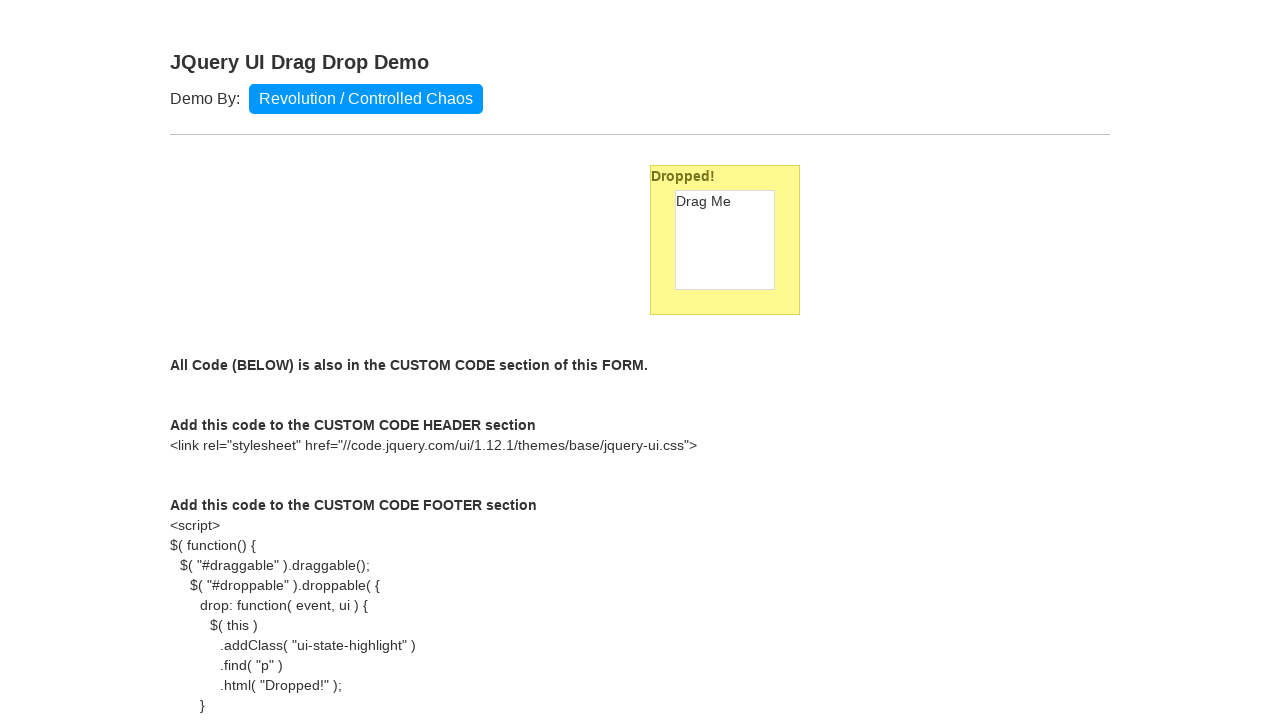